Navigates to the DemoQA practice form and verifies that the first name input field is displayed on the page

Starting URL: https://demoqa.com/automation-practice-form

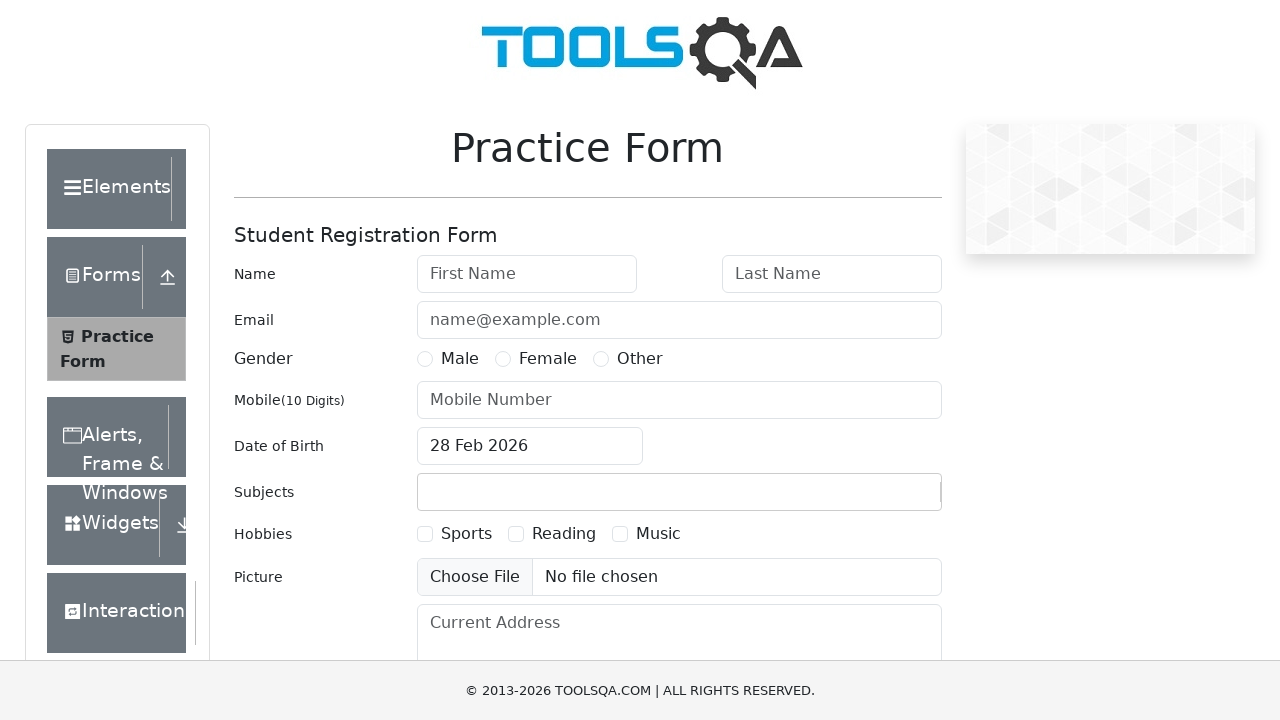

Waited for first name field to become visible on DemoQA practice form
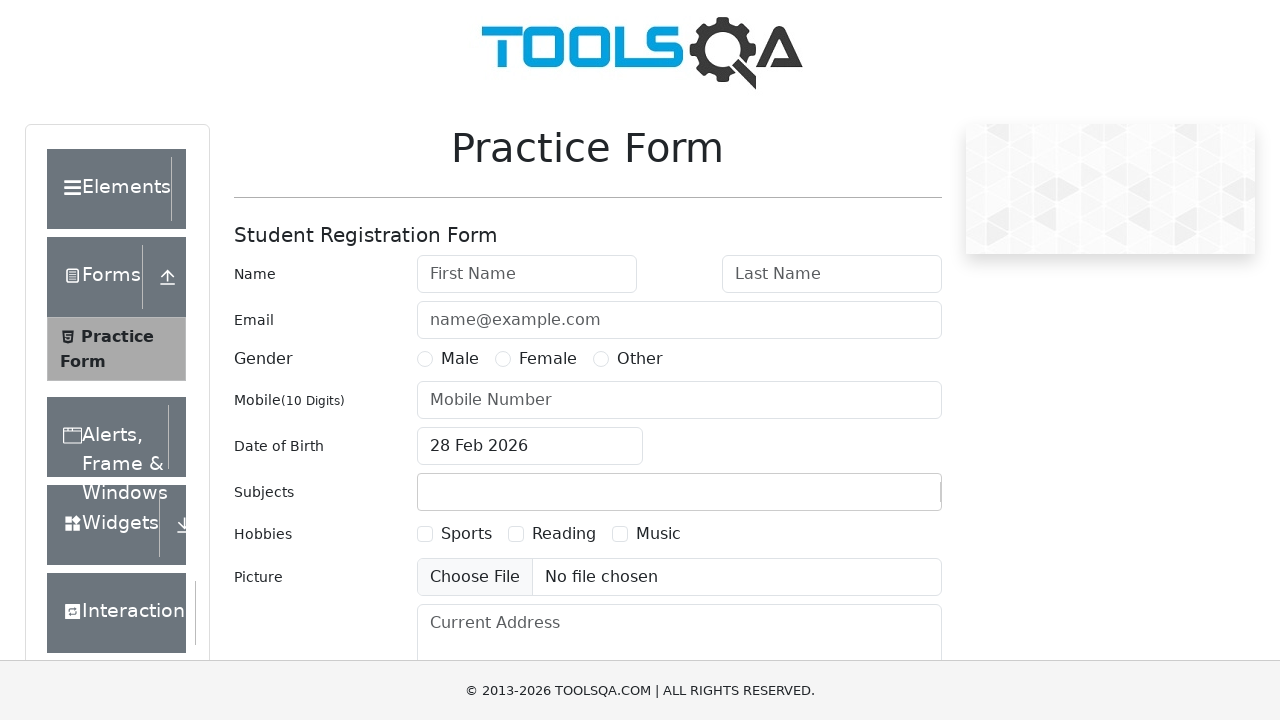

Located first name input field element
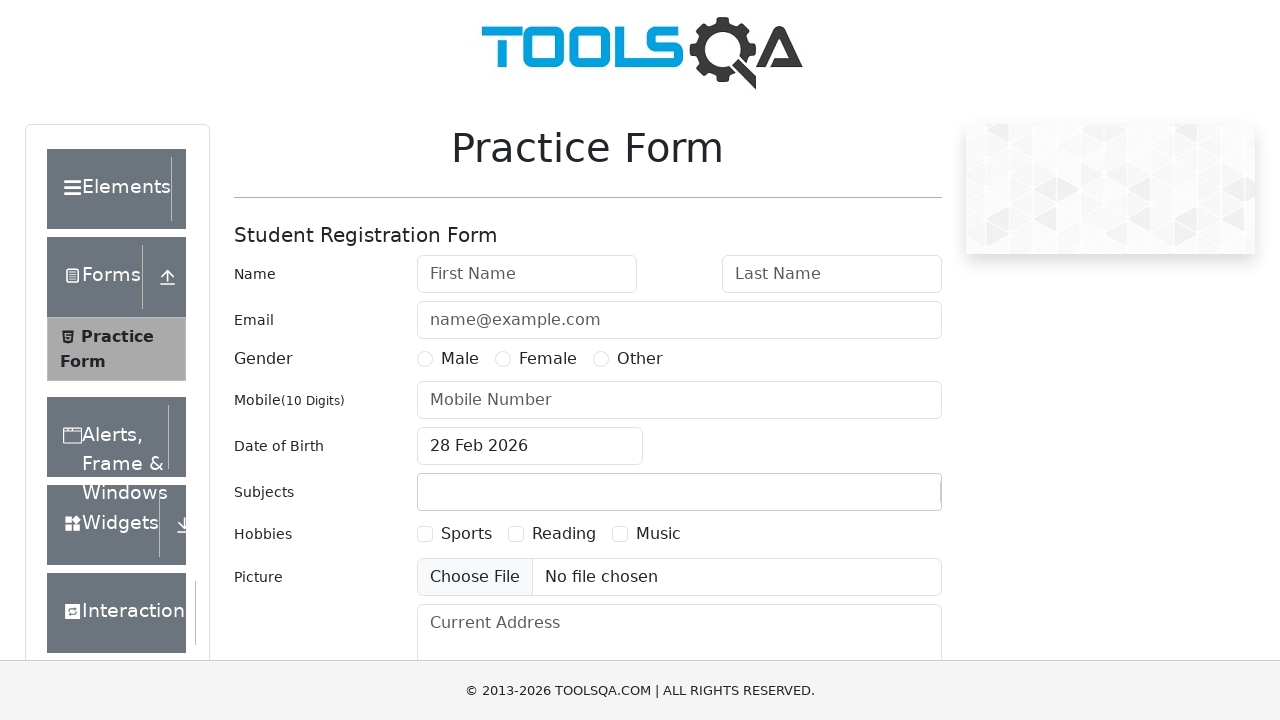

Verified that first name field is visible and displayed on the page
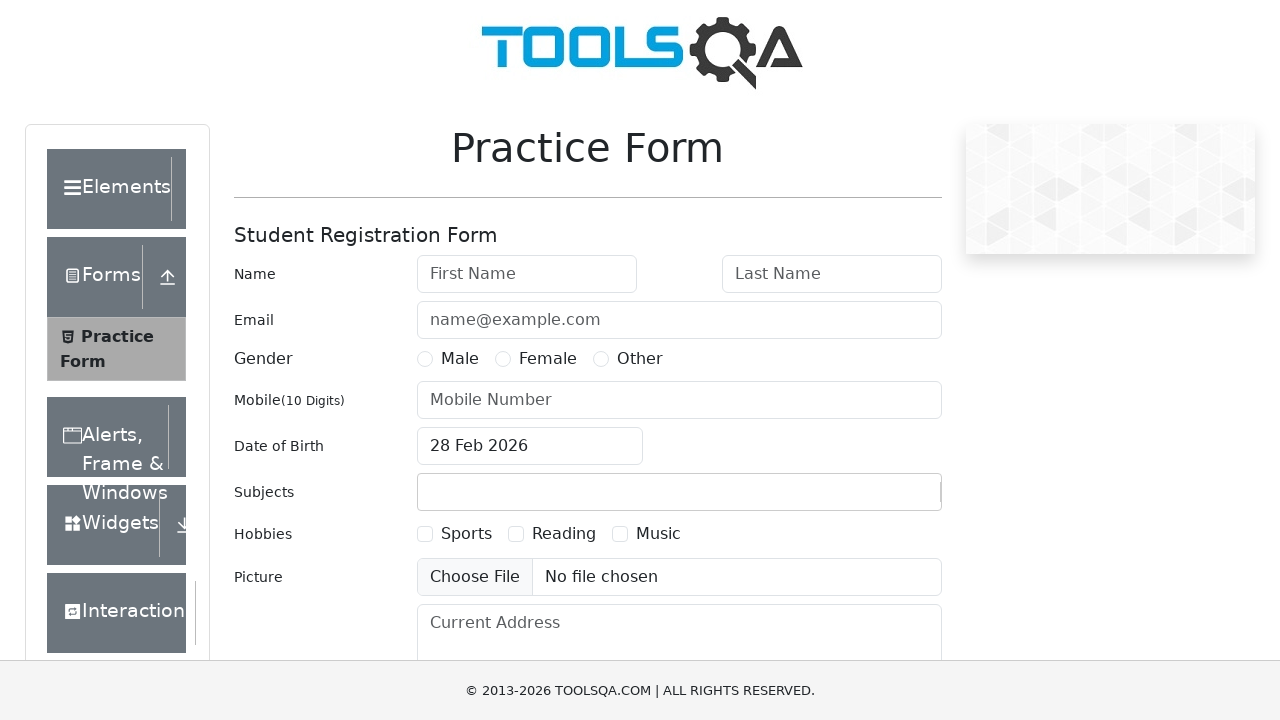

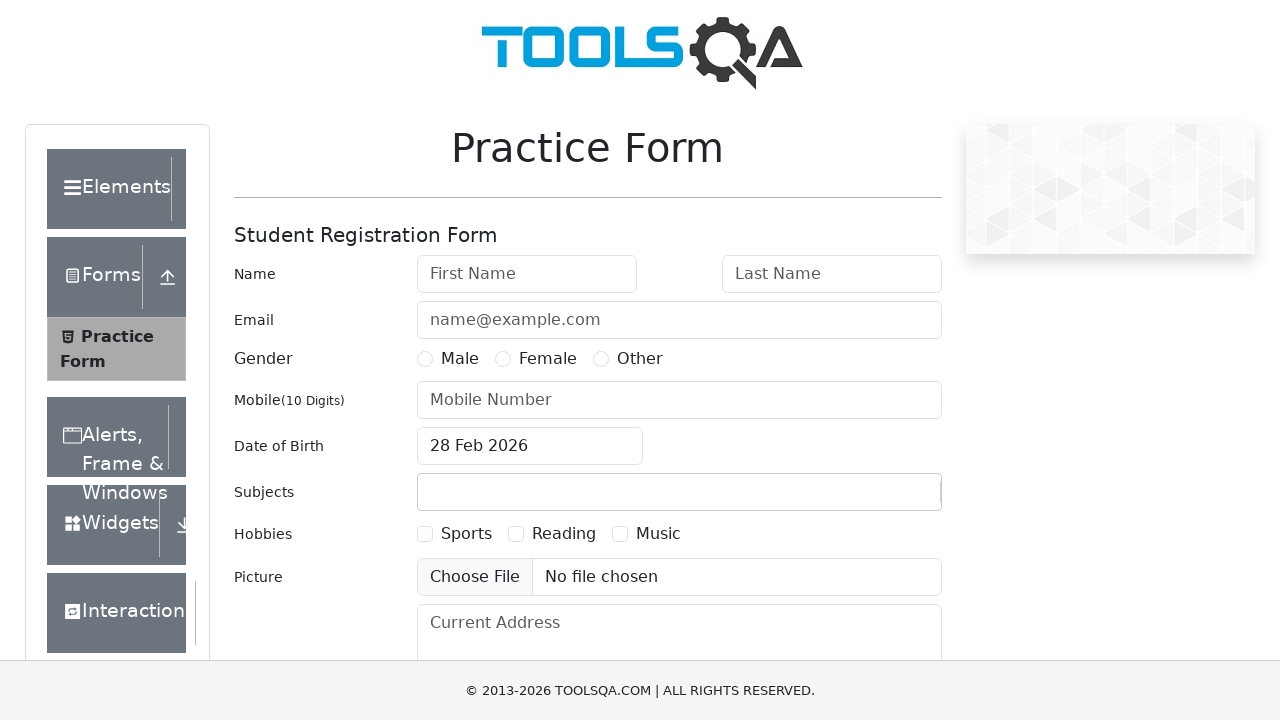